Tests dismissing a JavaScript confirm dialog by clicking the confirm button and dismissing the dialog

Starting URL: https://the-internet.herokuapp.com/javascript_alerts

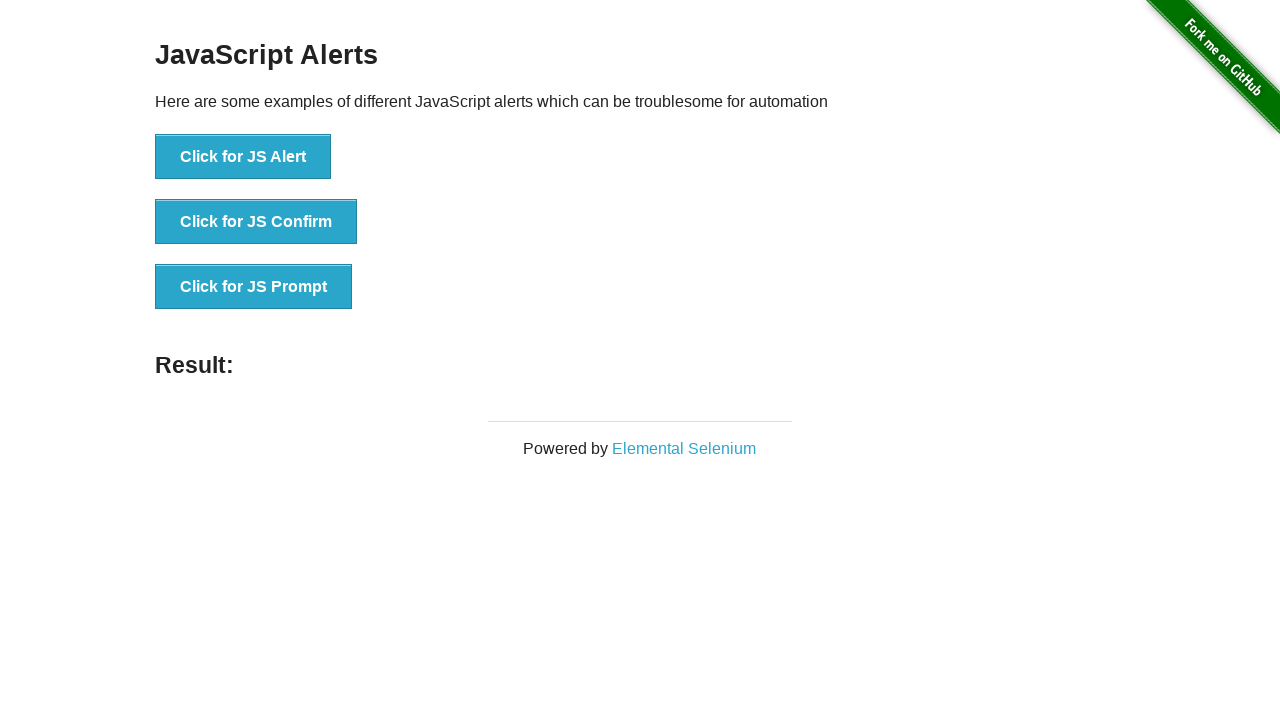

Set up dialog handler to dismiss confirm dialogs
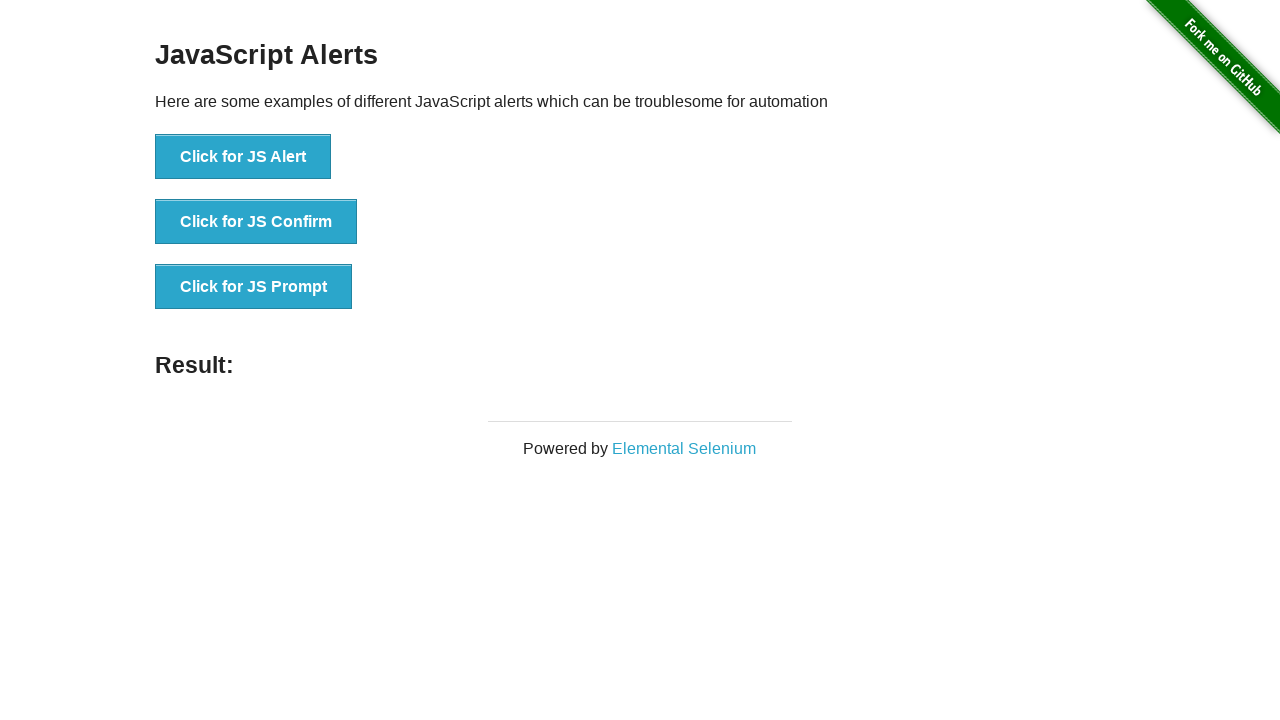

Clicked button to trigger JavaScript confirm dialog at (256, 222) on xpath=//button[@onclick='jsConfirm()']
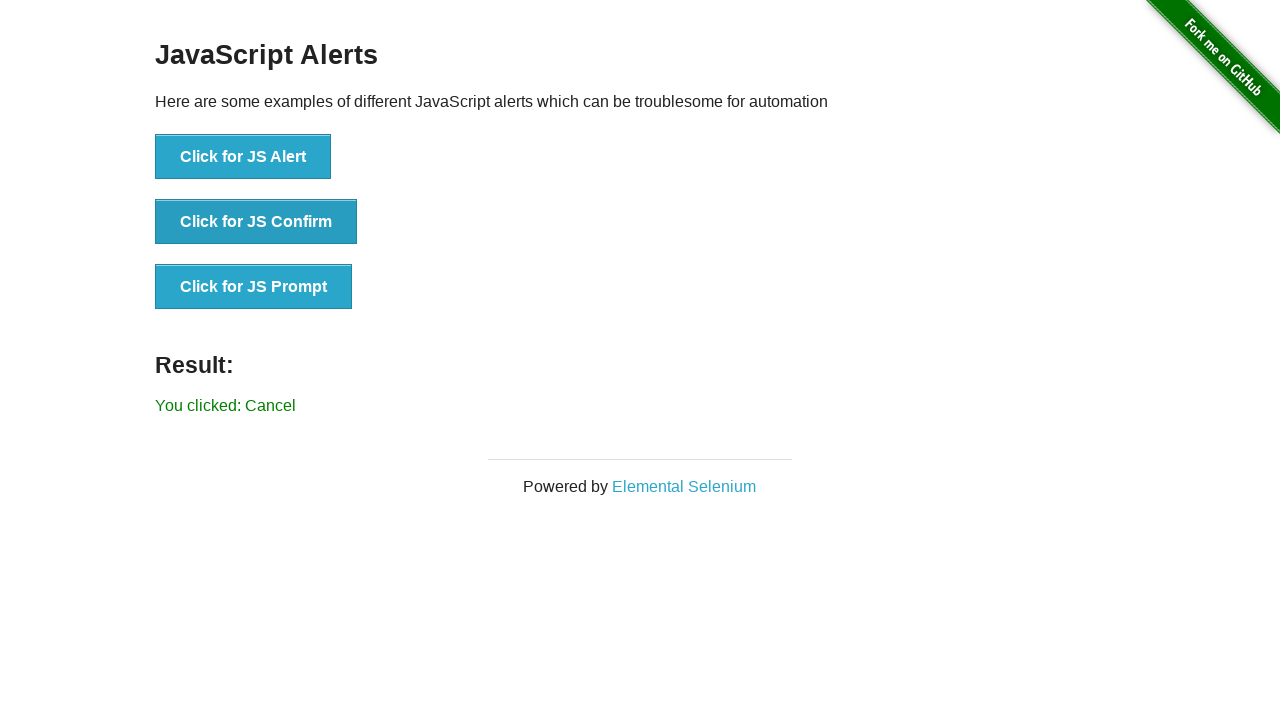

Located result element
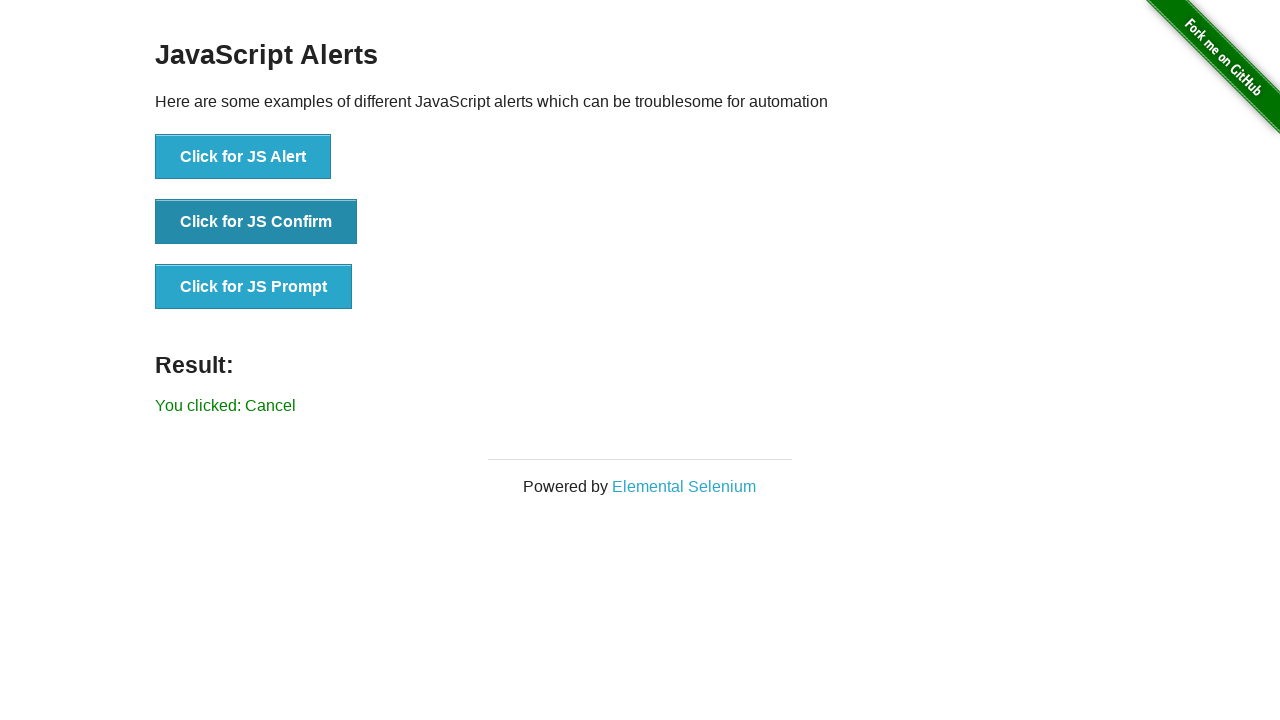

Verified result text is 'You clicked: Cancel' - dialog was successfully dismissed
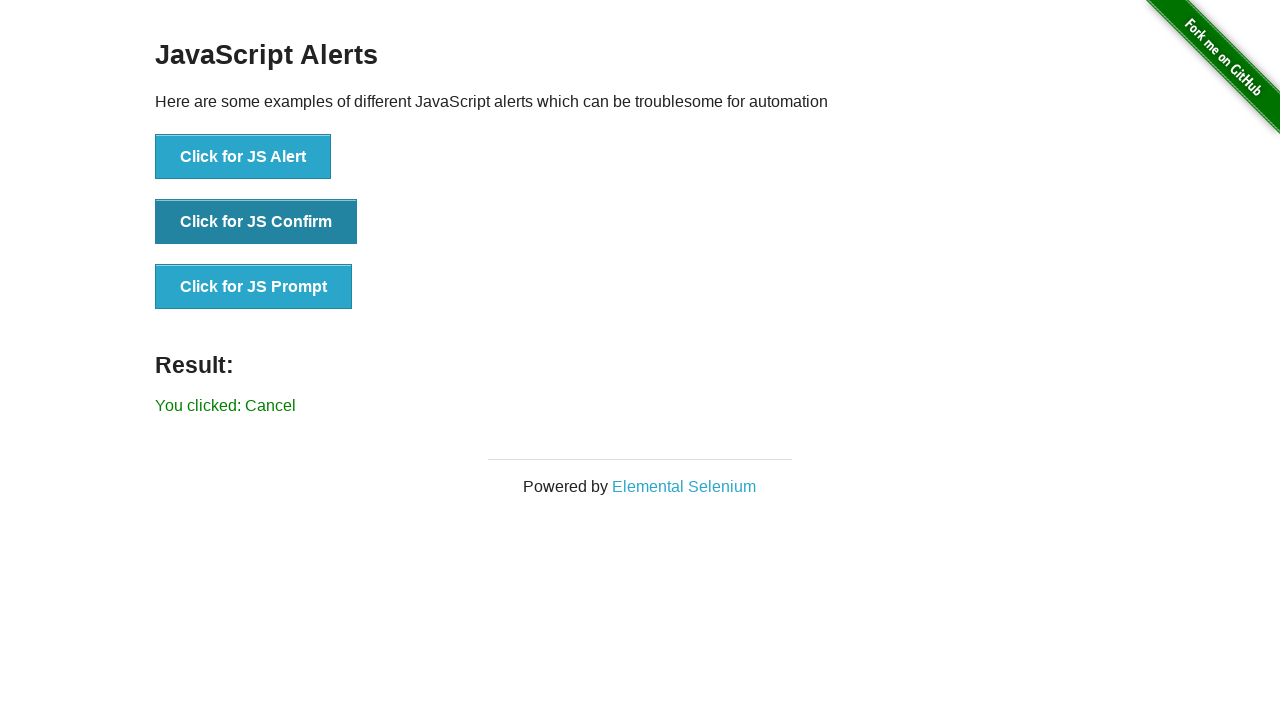

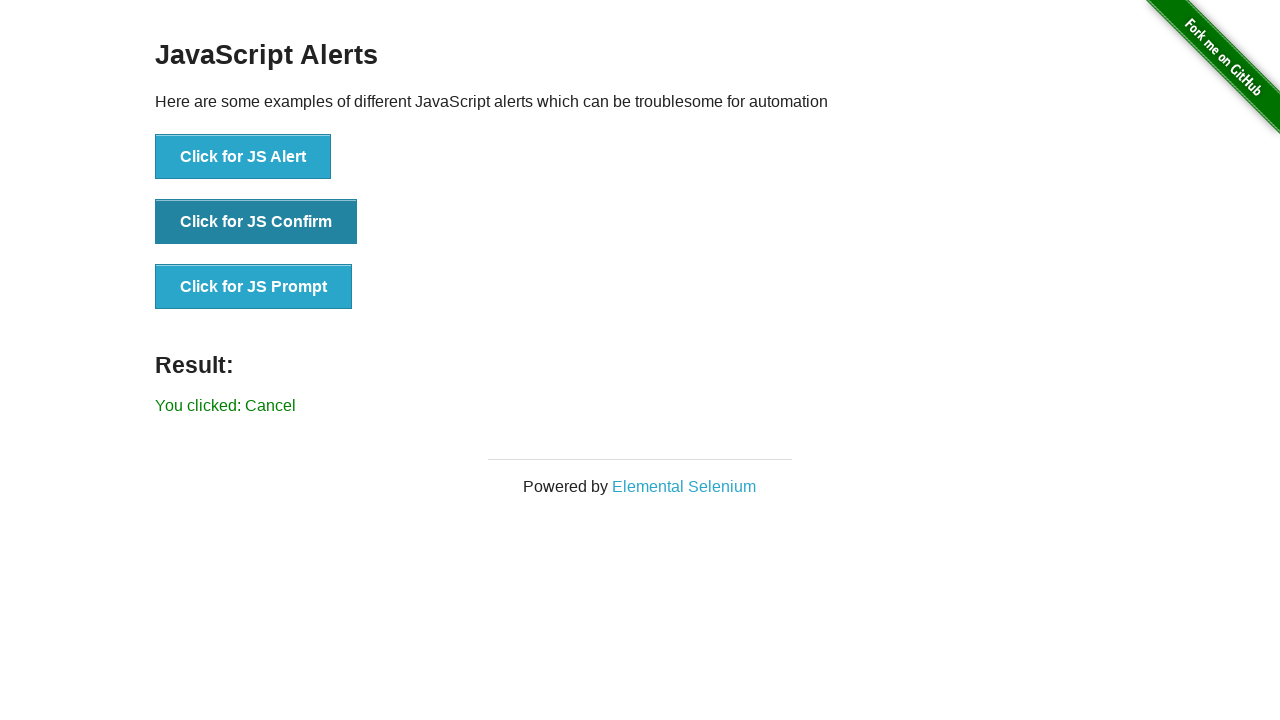